Clicks the Skip Sign In button and verifies navigation to the register page

Starting URL: https://demo.automationtesting.in/Index.html

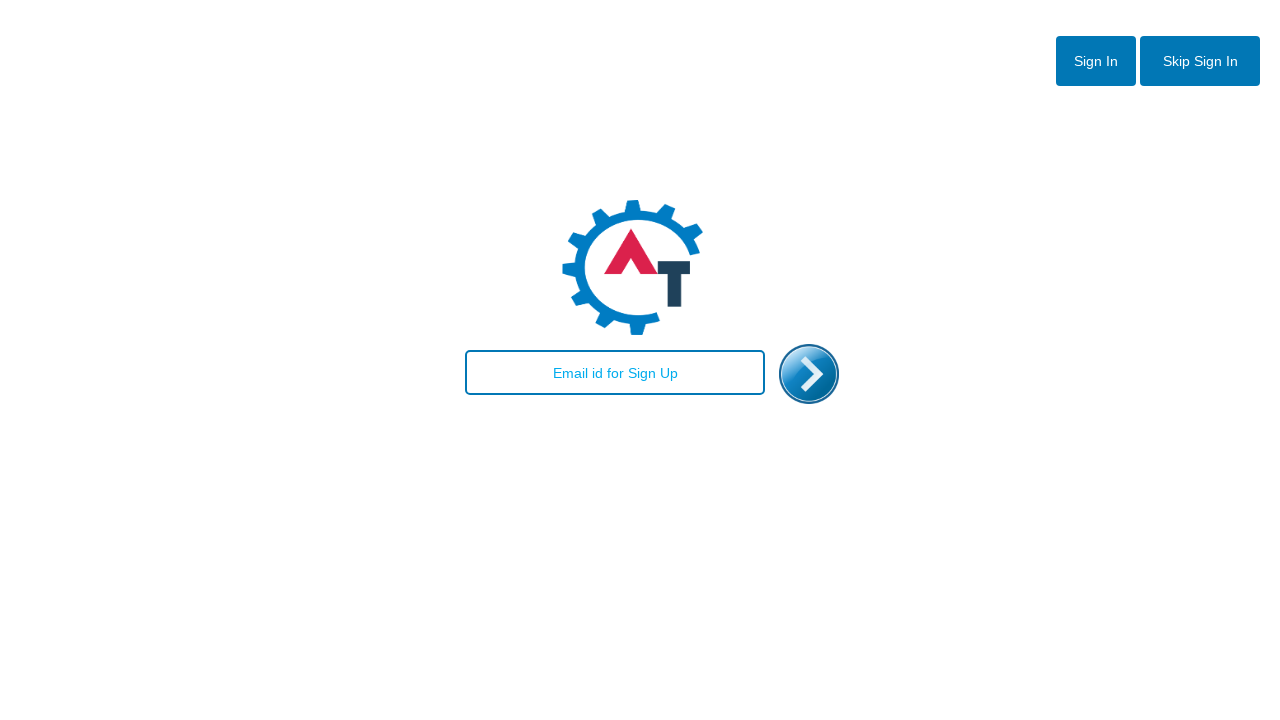

Clicked the Skip Sign In button at (1200, 61) on button:has-text('Skip Sign In'), a:has-text('Skip Sign In')
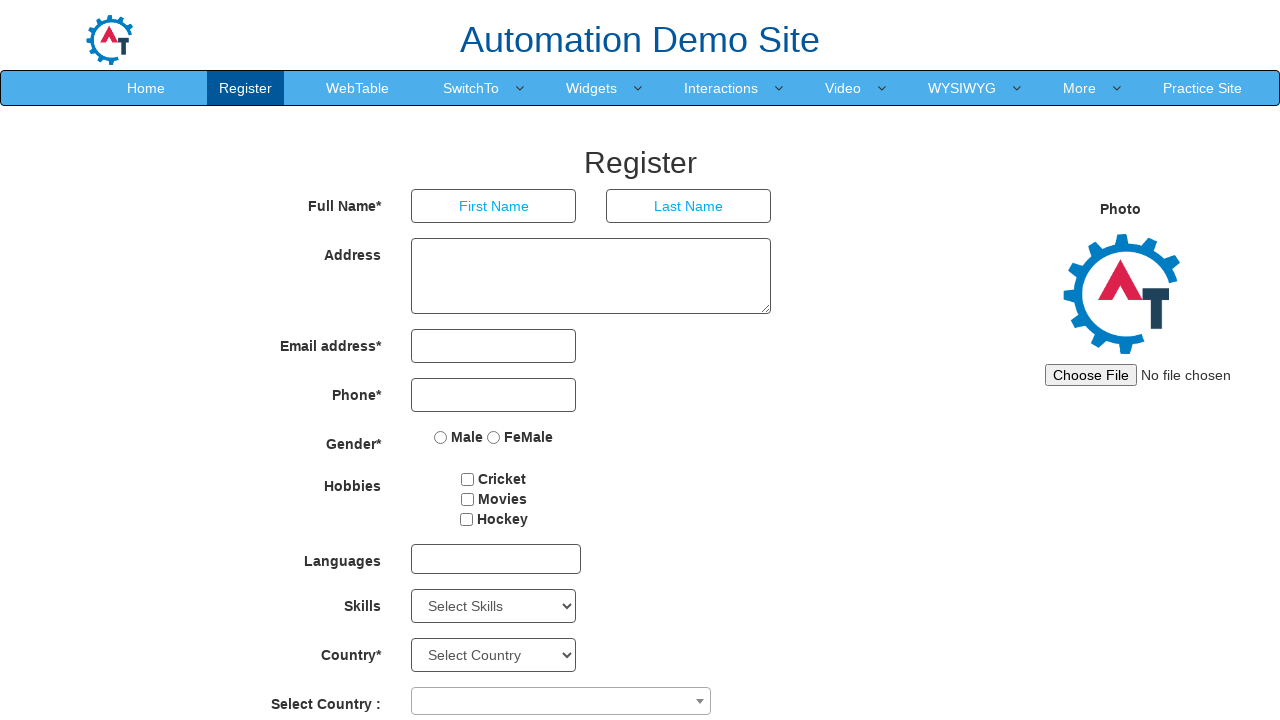

Navigated to register page successfully
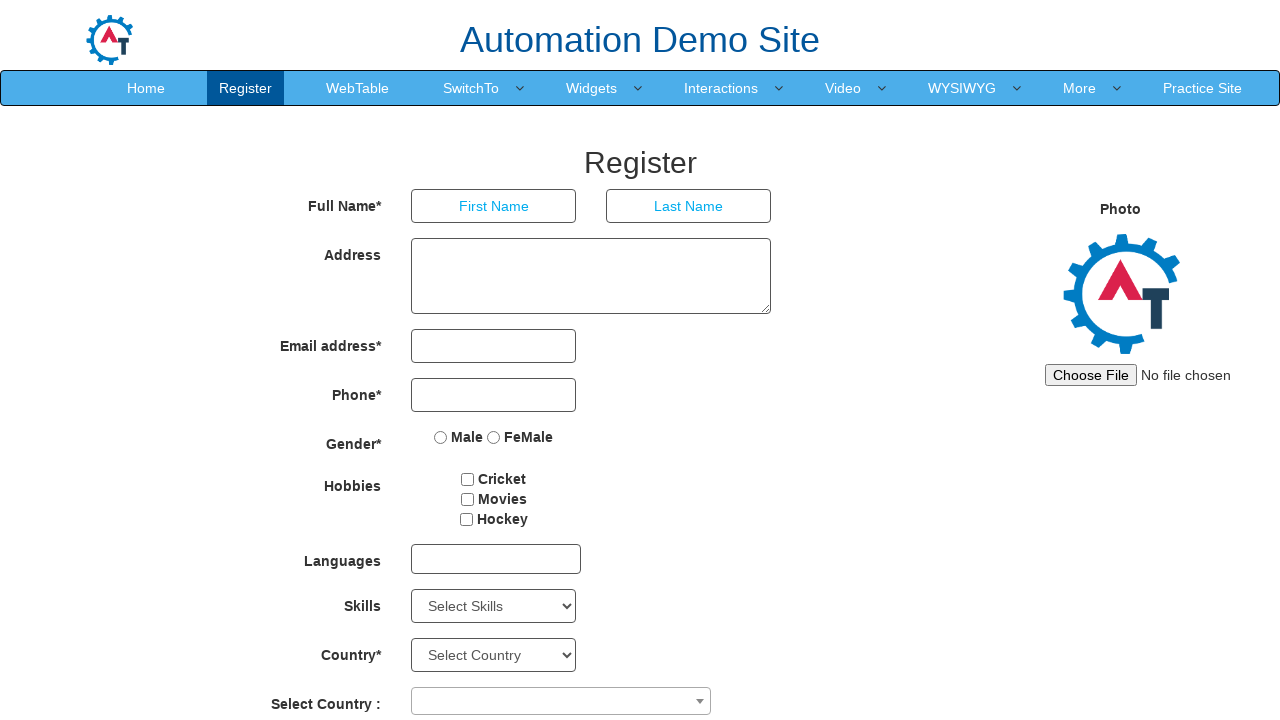

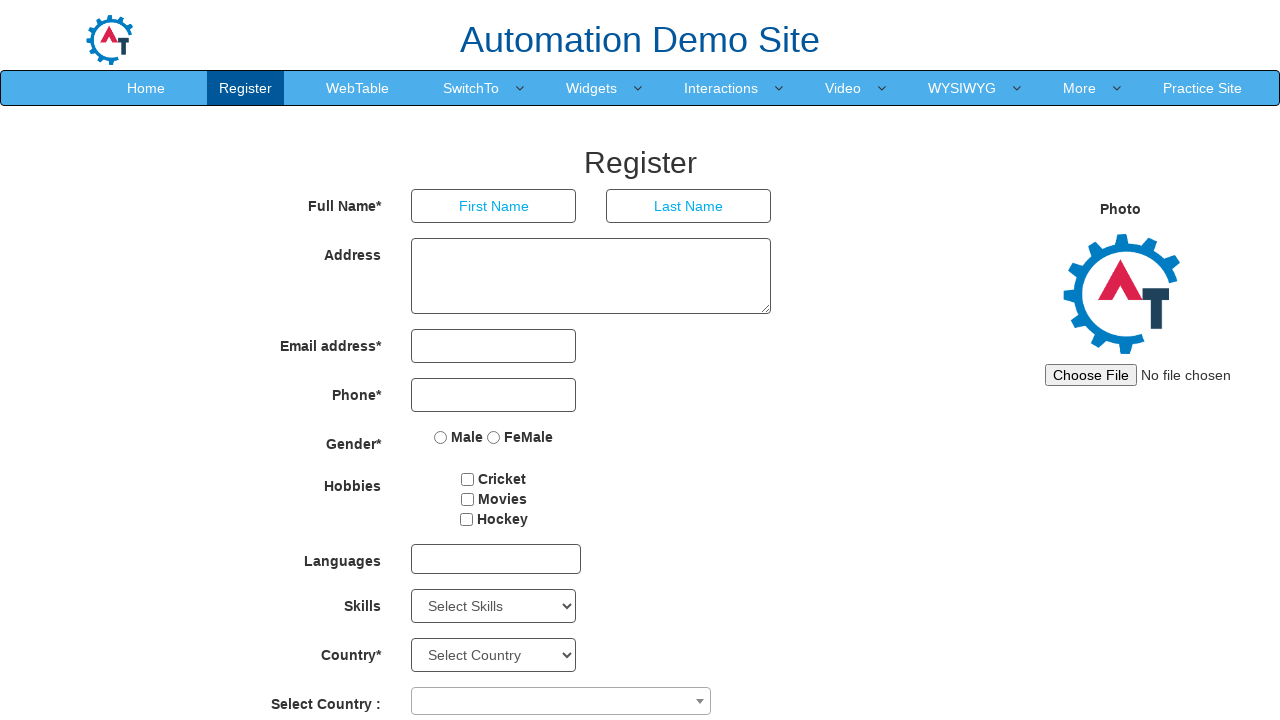